Tests form validation by submitting a form with an invalid email address and verifying that an error message is displayed.

Starting URL: https://cac-tat.s3.eu-central-1.amazonaws.com/index.html

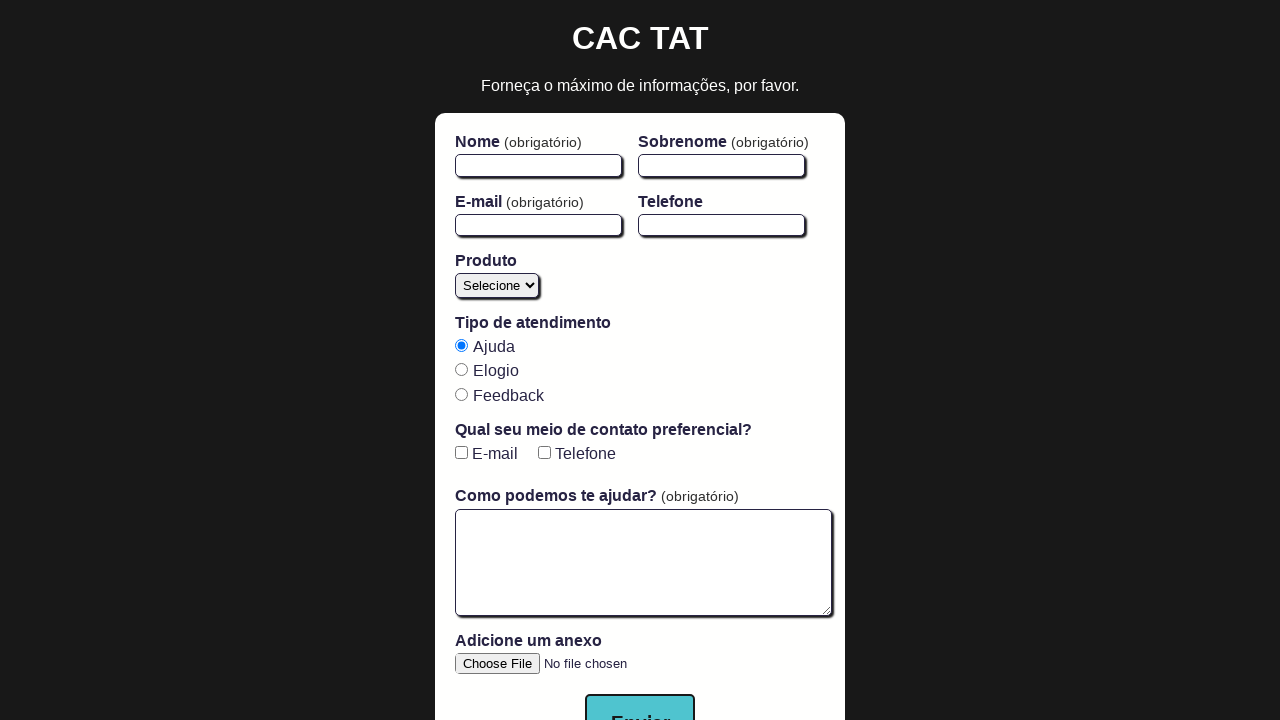

Filled first name field with 'João' on #firstName
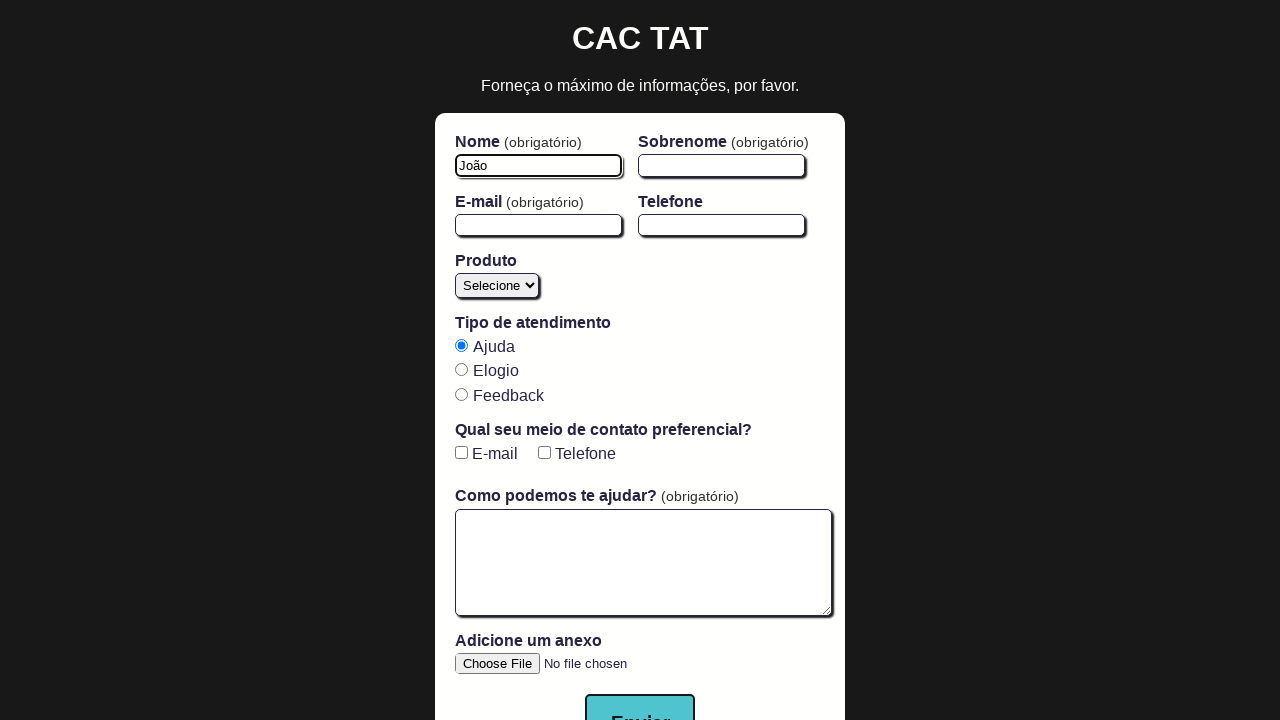

Filled last name field with 'Oliveira' on #lastName
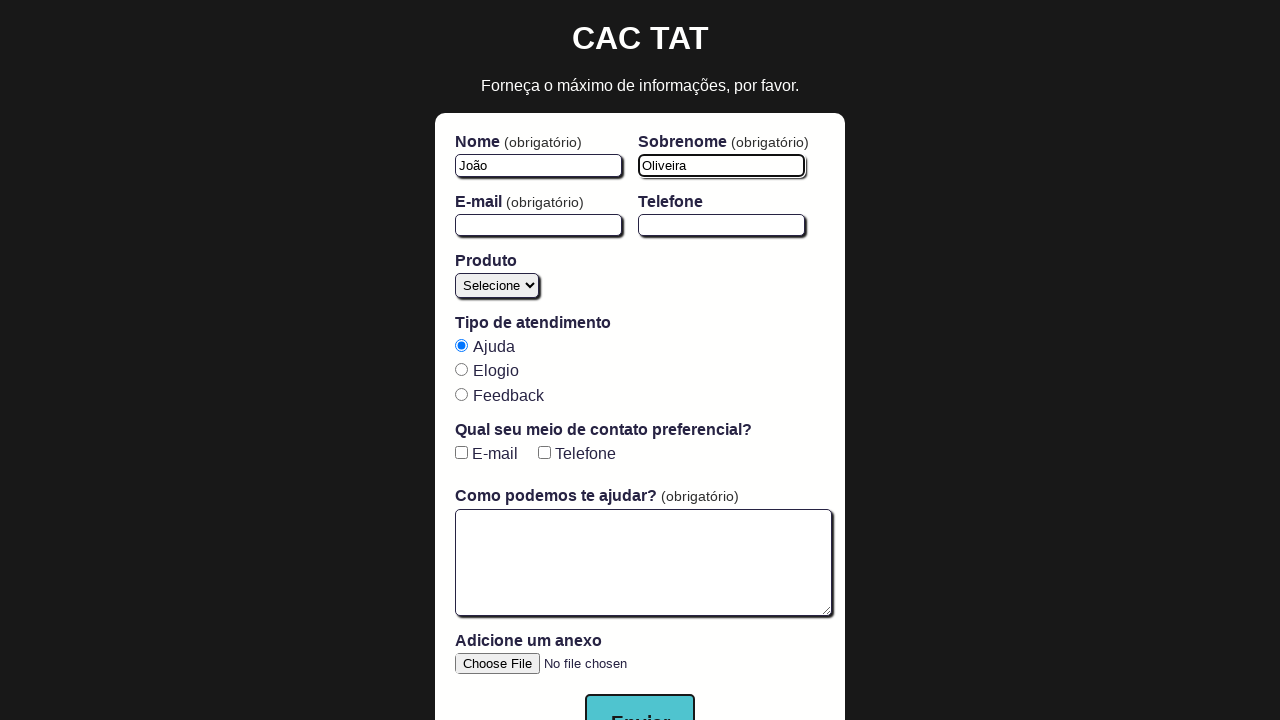

Filled email field with invalid email 'email-invalido' on #email
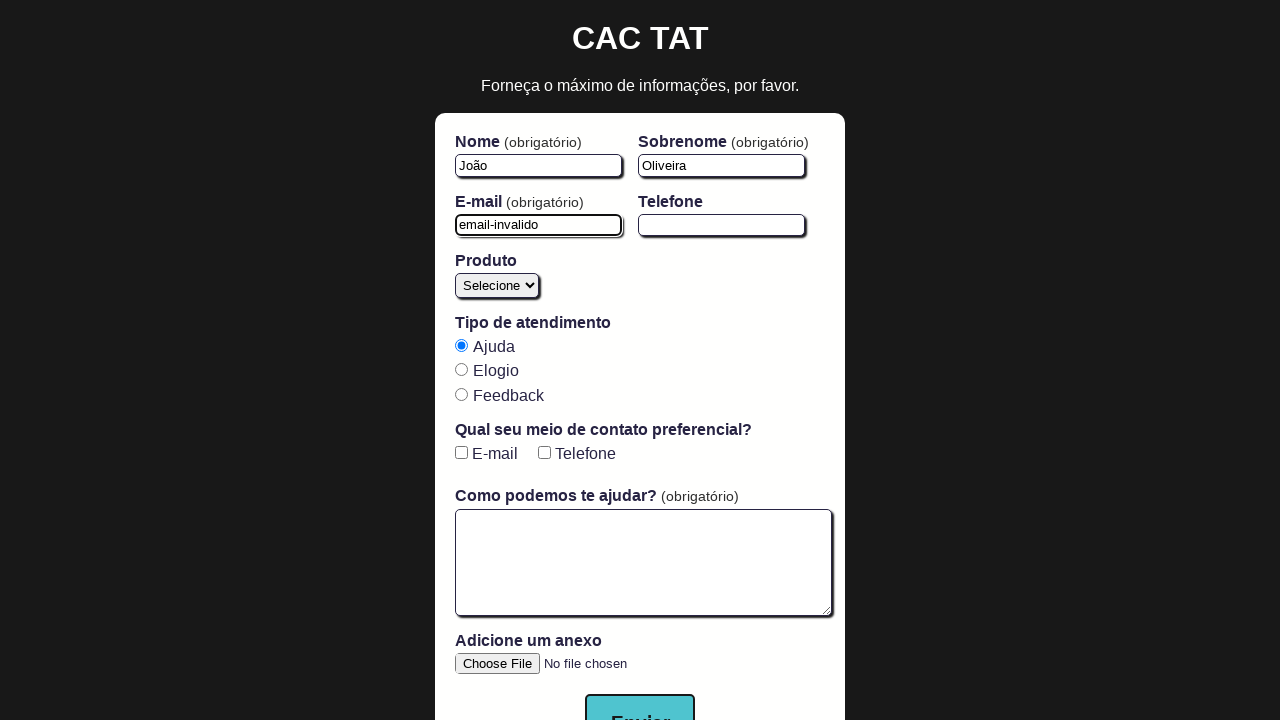

Filled message field with 'Mensagem inválida.' on #open-text-area
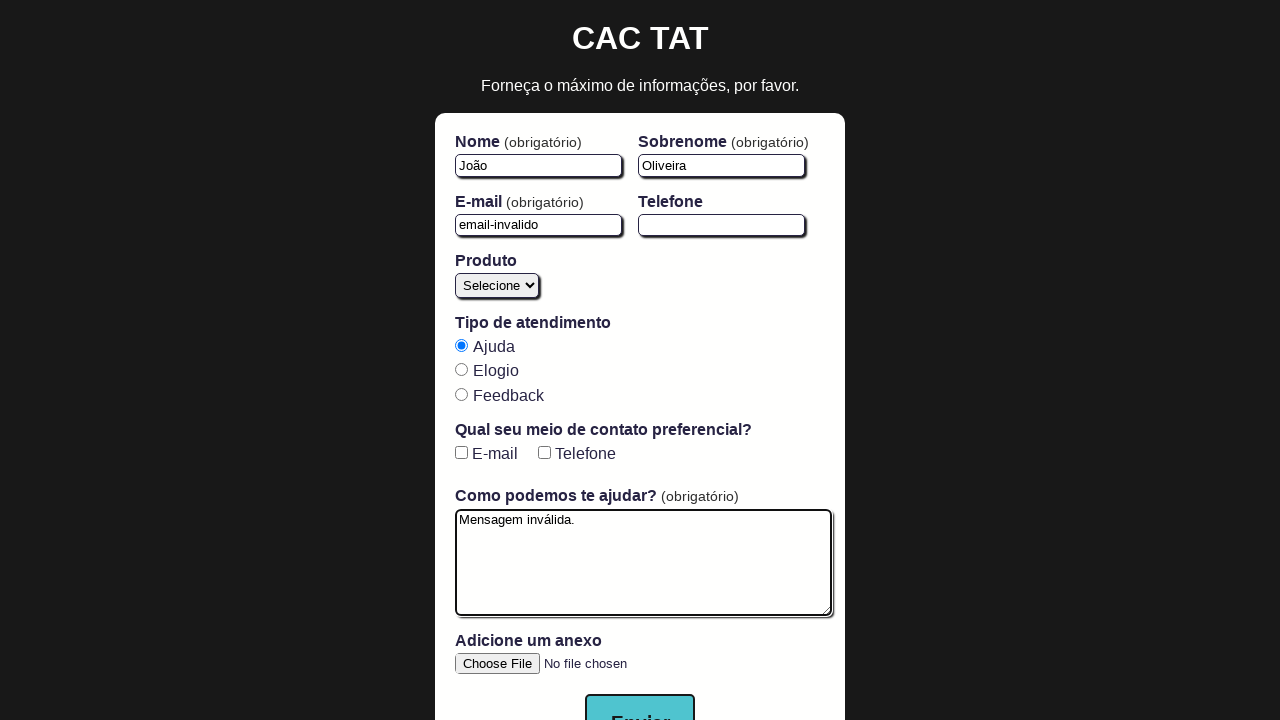

Clicked submit button to submit form with invalid email at (640, 692) on button[type='submit']
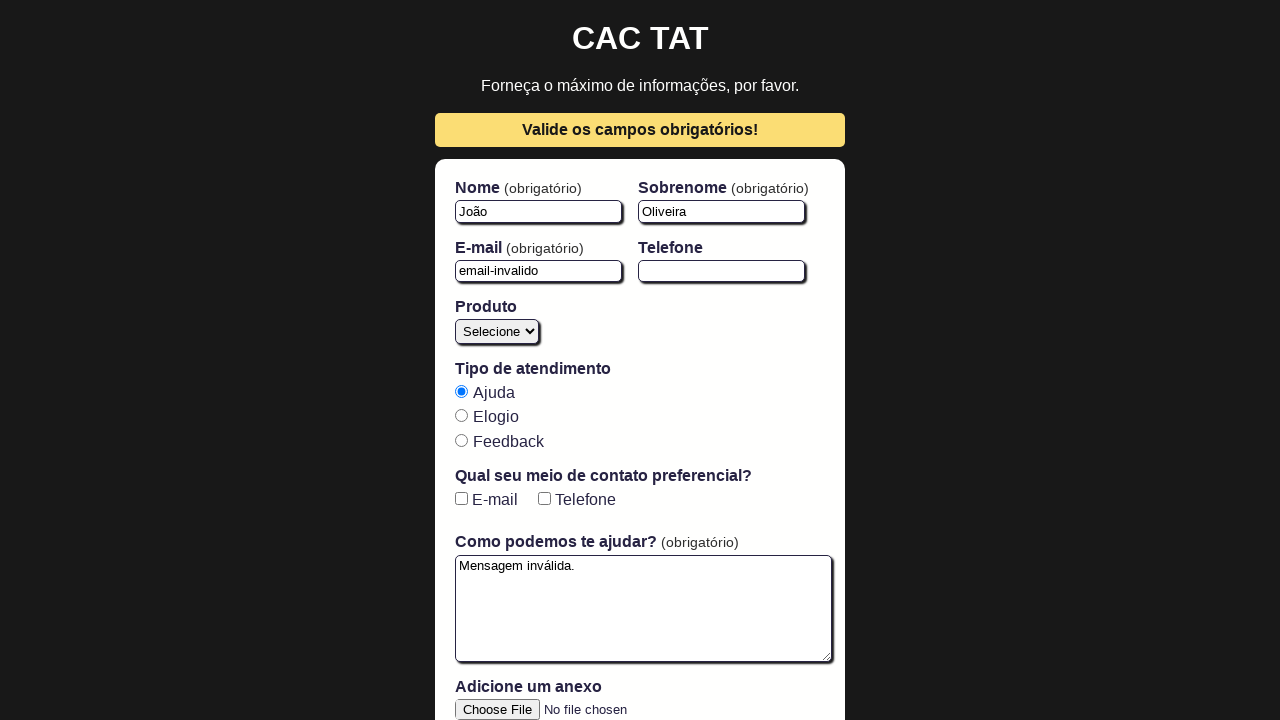

Form validation error message appeared
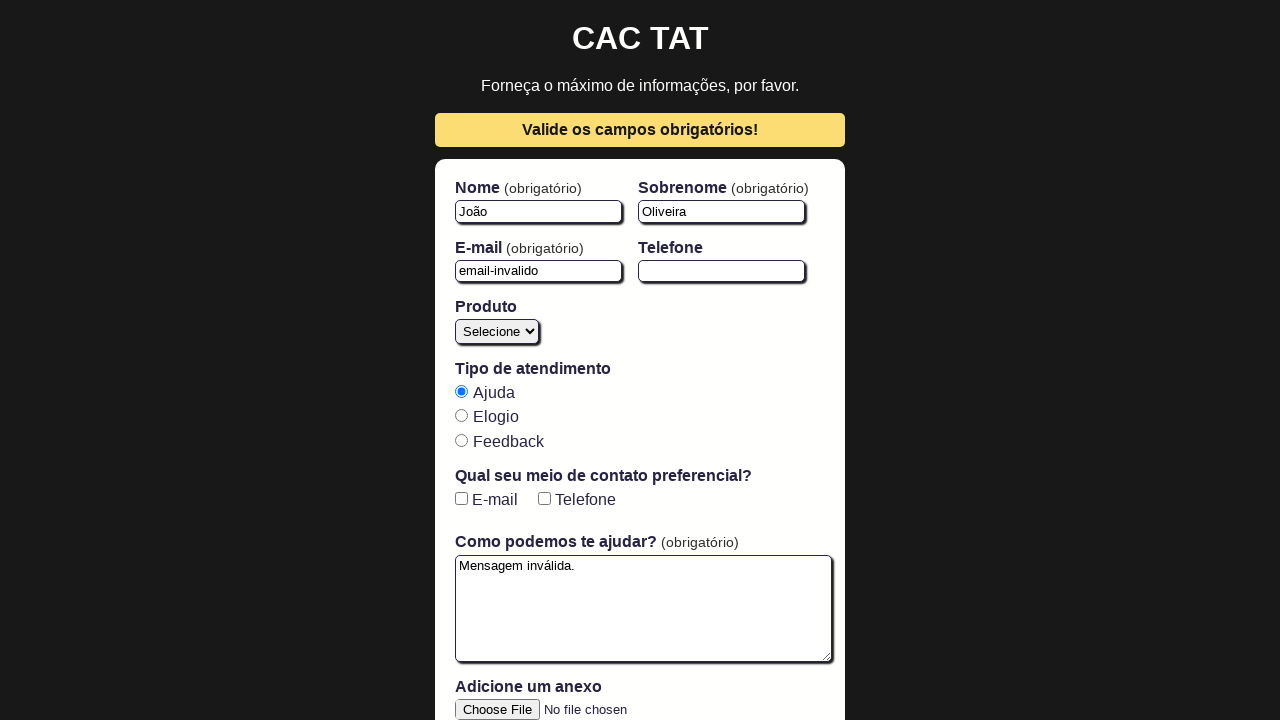

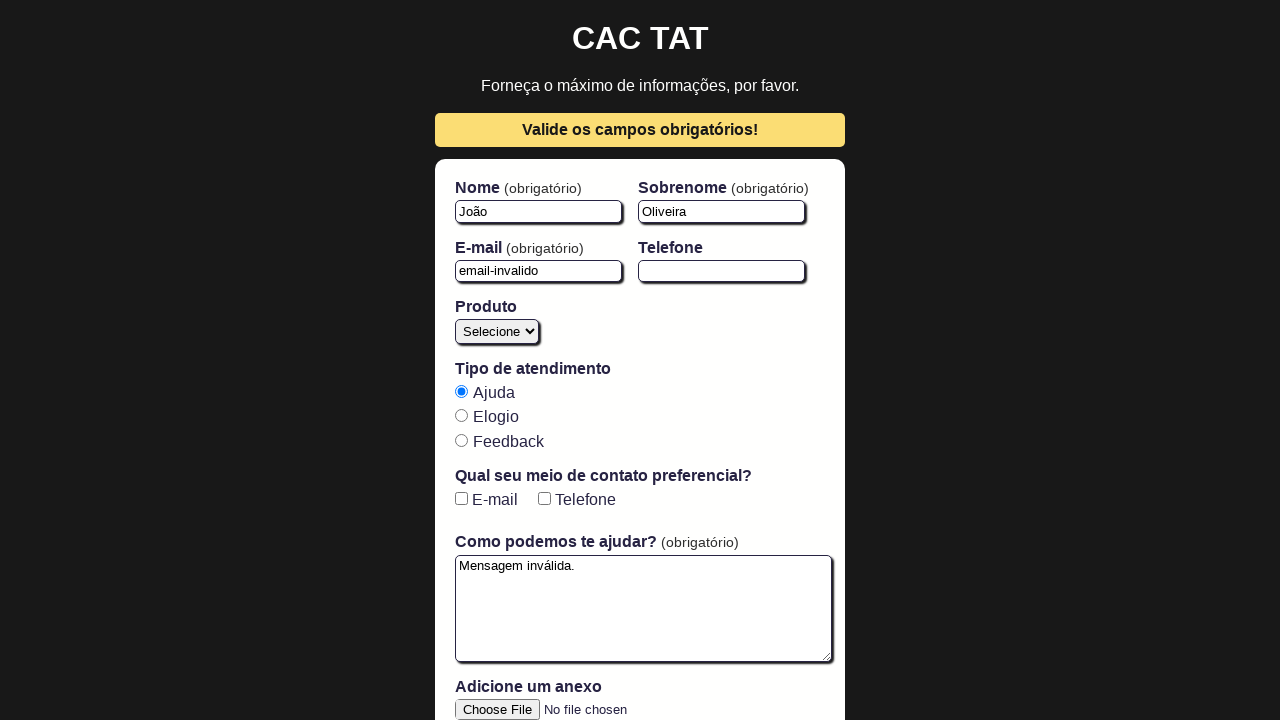